Tests multi-window handling by clicking a footer link on the OrangeHRM demo page that opens a new tab, switching between windows, and interacting with elements on both pages.

Starting URL: https://opensource-demo.orangehrmlive.com/

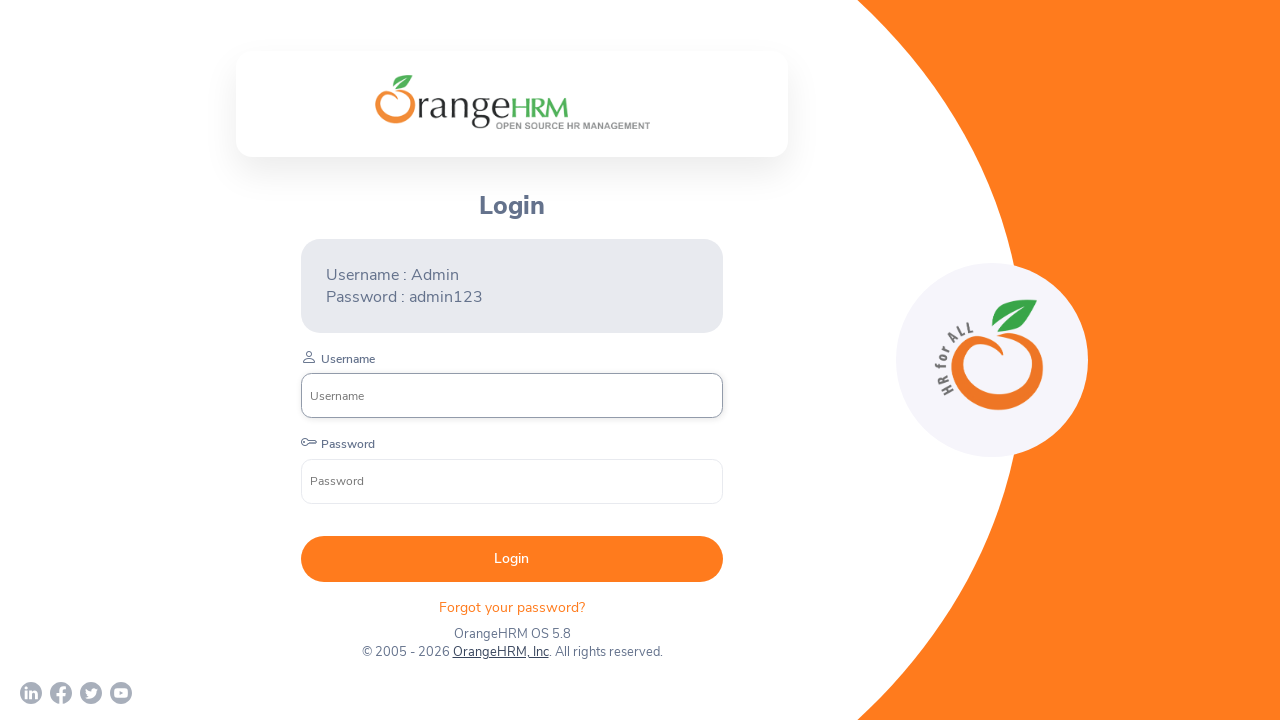

Clicked OrangeHRM, Inc footer link to open new tab at (500, 652) on xpath=//a[normalize-space()='OrangeHRM, Inc']
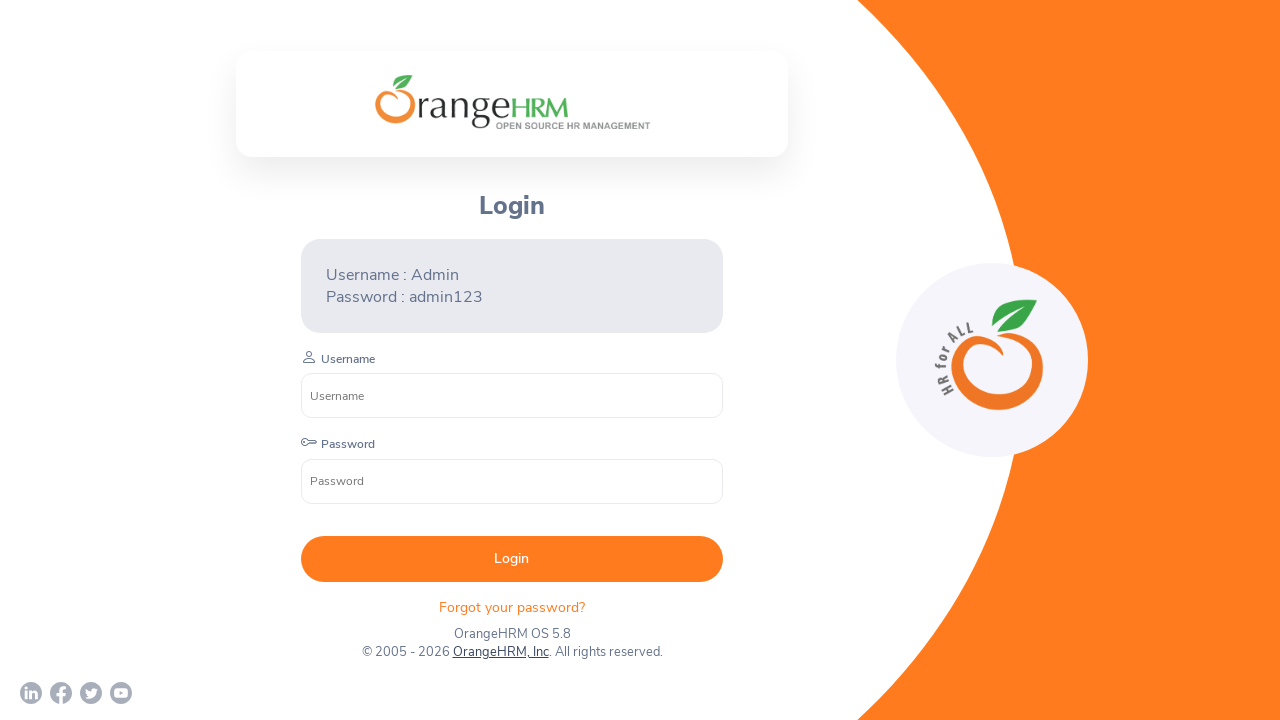

Captured new page object opened from footer link
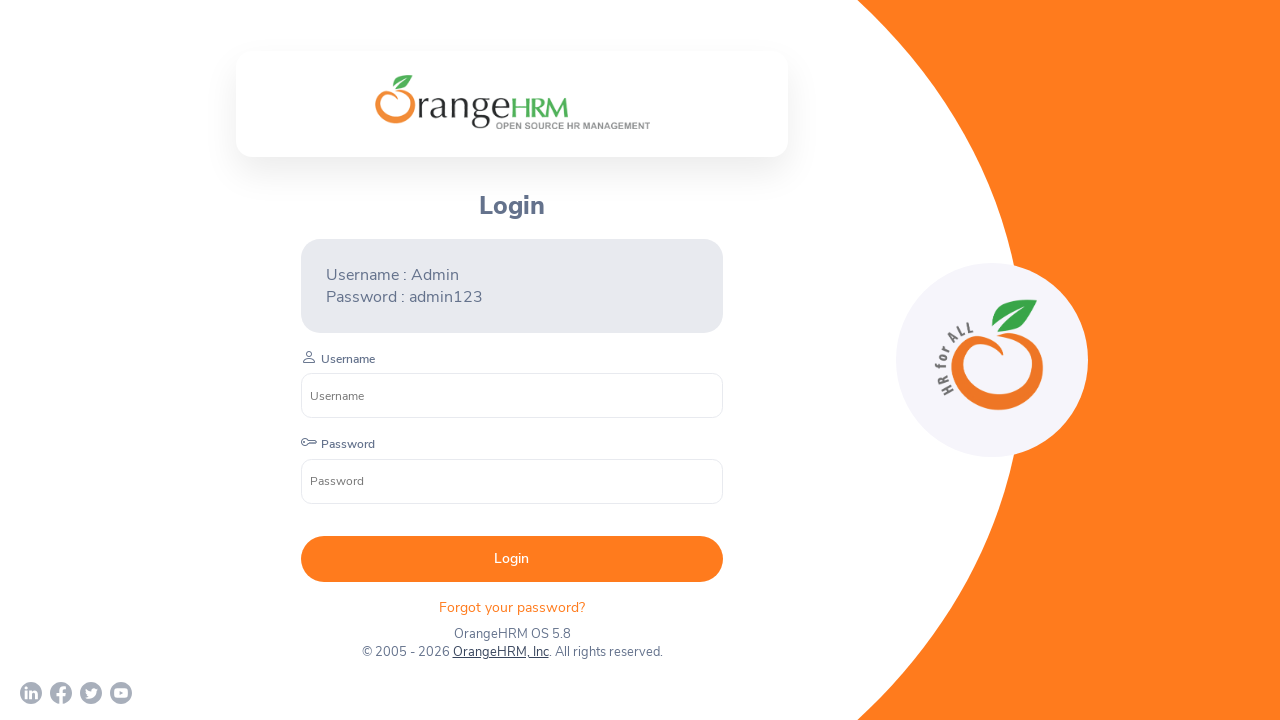

New page finished loading
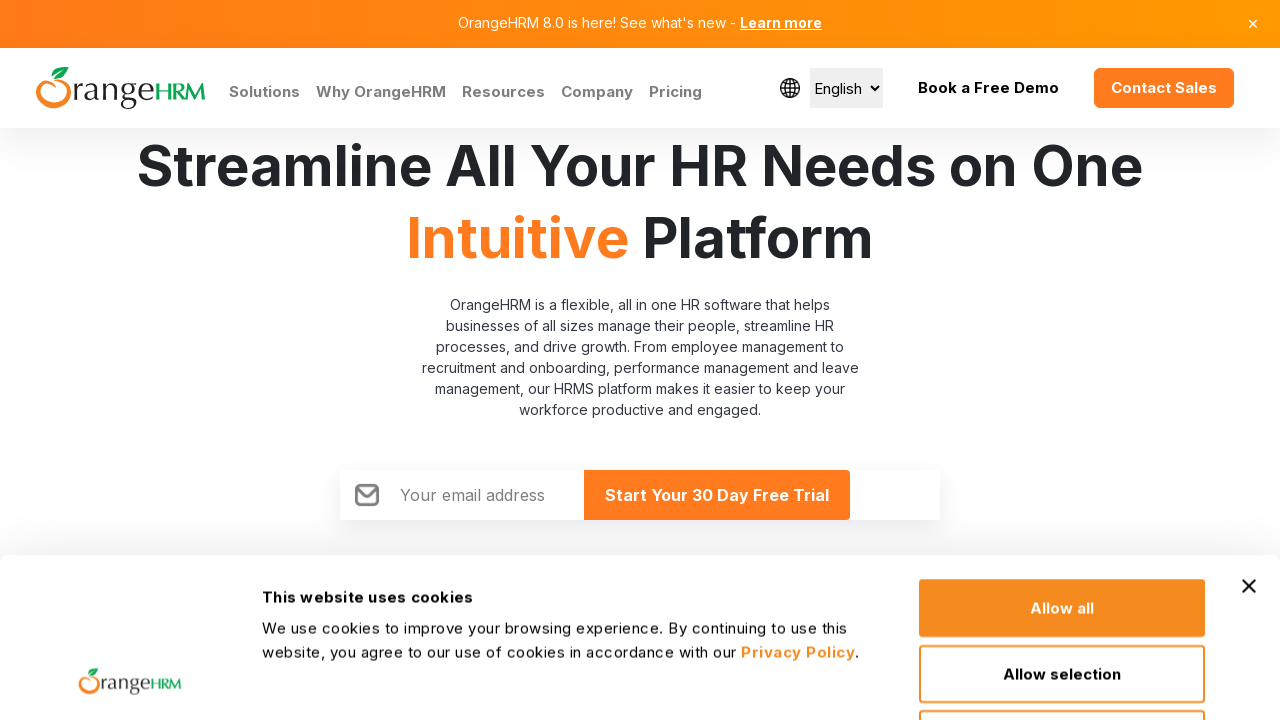

Element #linkadd not found on new page, continuing on #linkadd
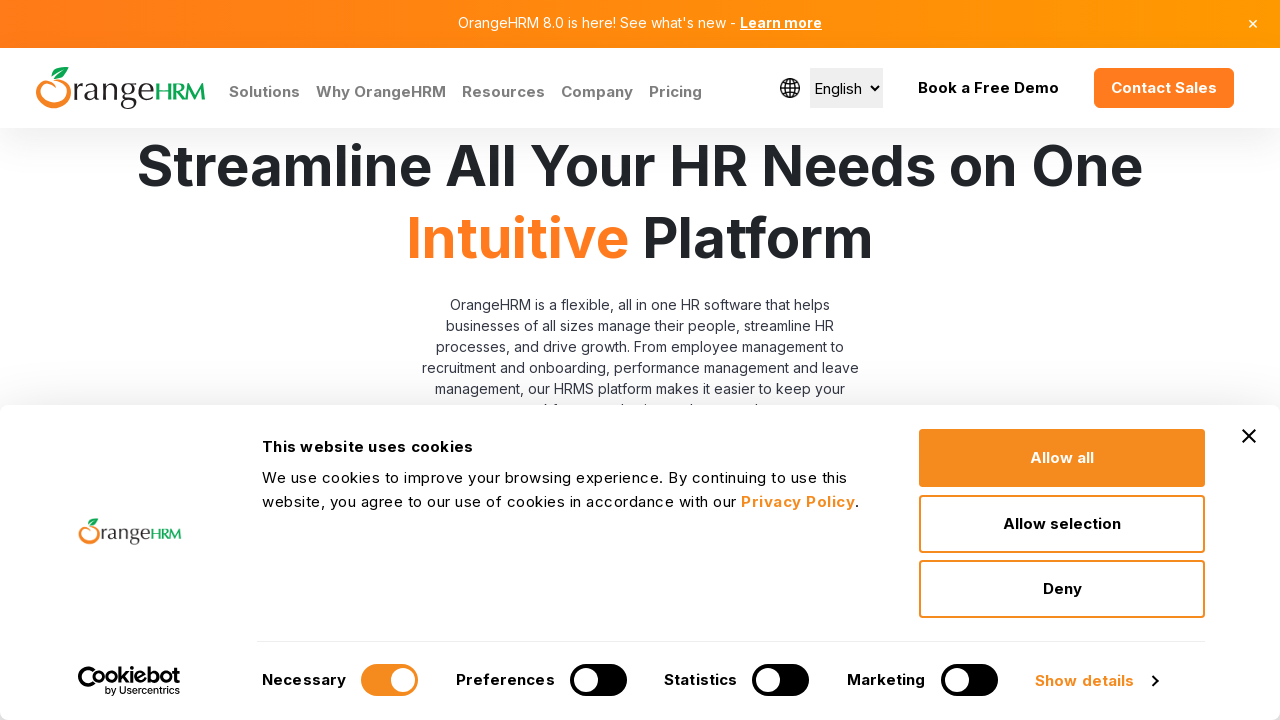

Switched focus back to original OrangeHRM page
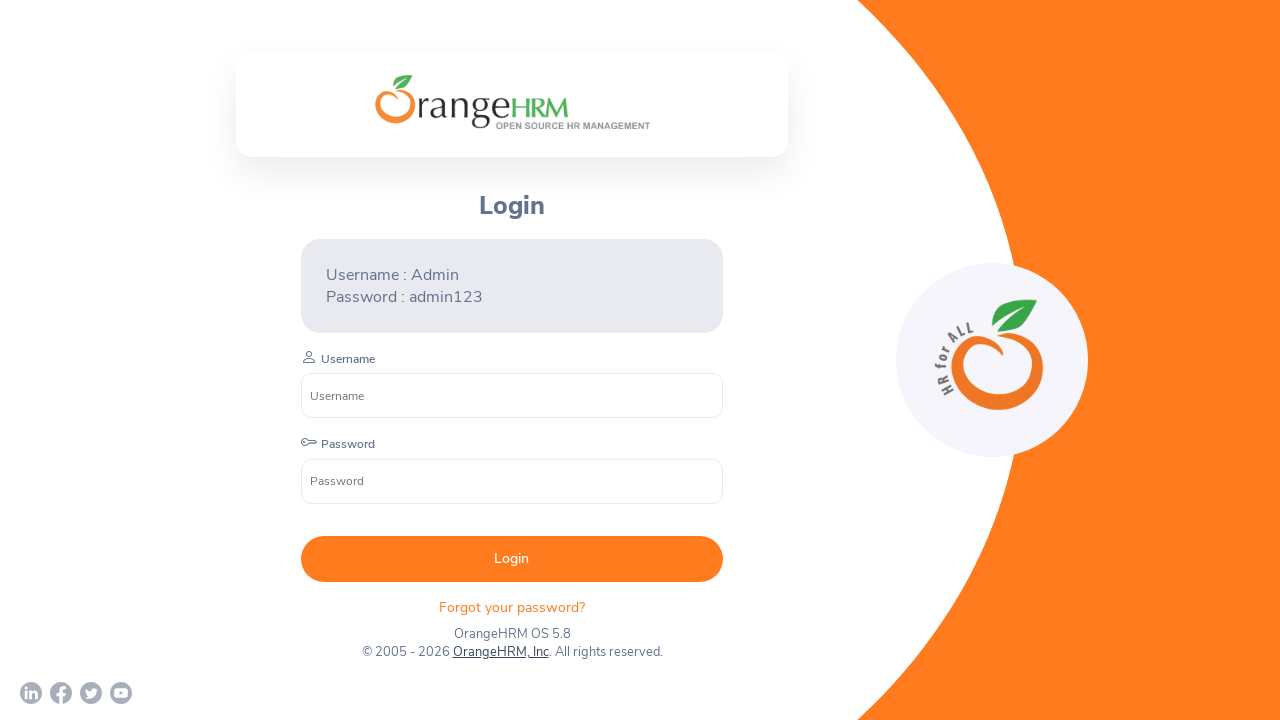

Closed new page tab
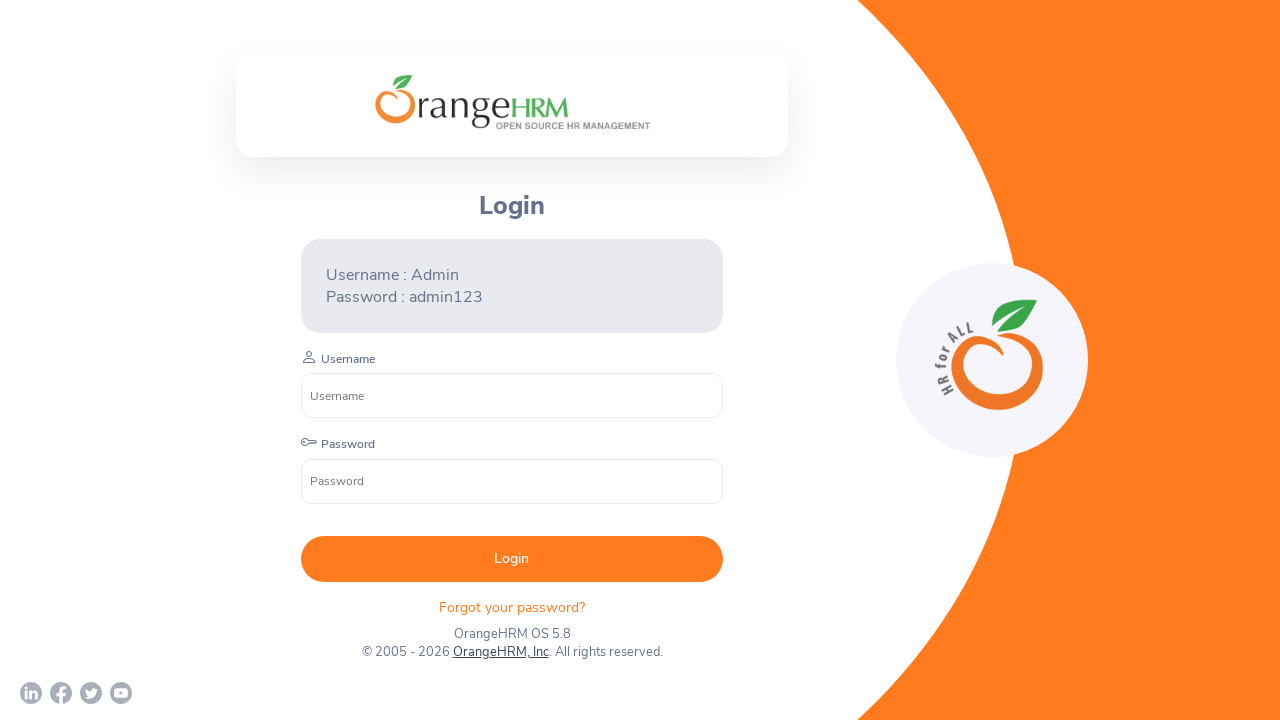

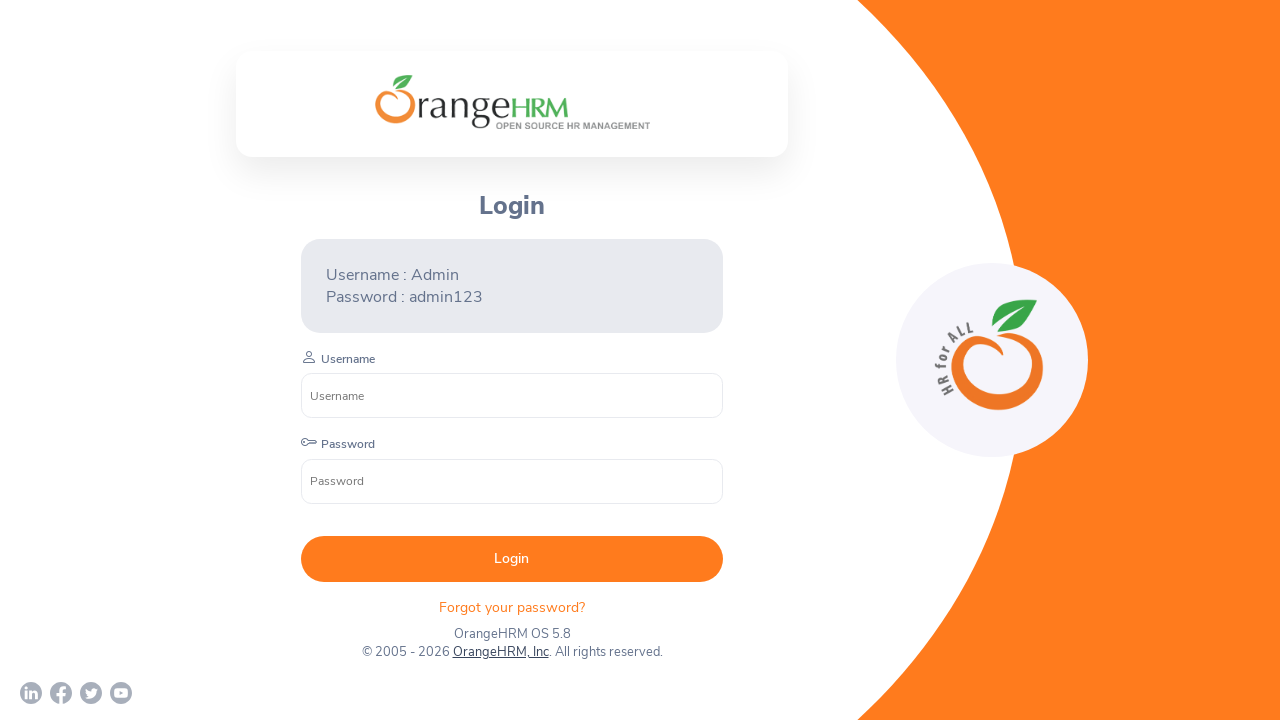